Tests dropdown selection functionality by reading two numbers from the page, calculating their sum, selecting the correct answer from a dropdown menu, and submitting the form.

Starting URL: http://suninjuly.github.io/selects2.html

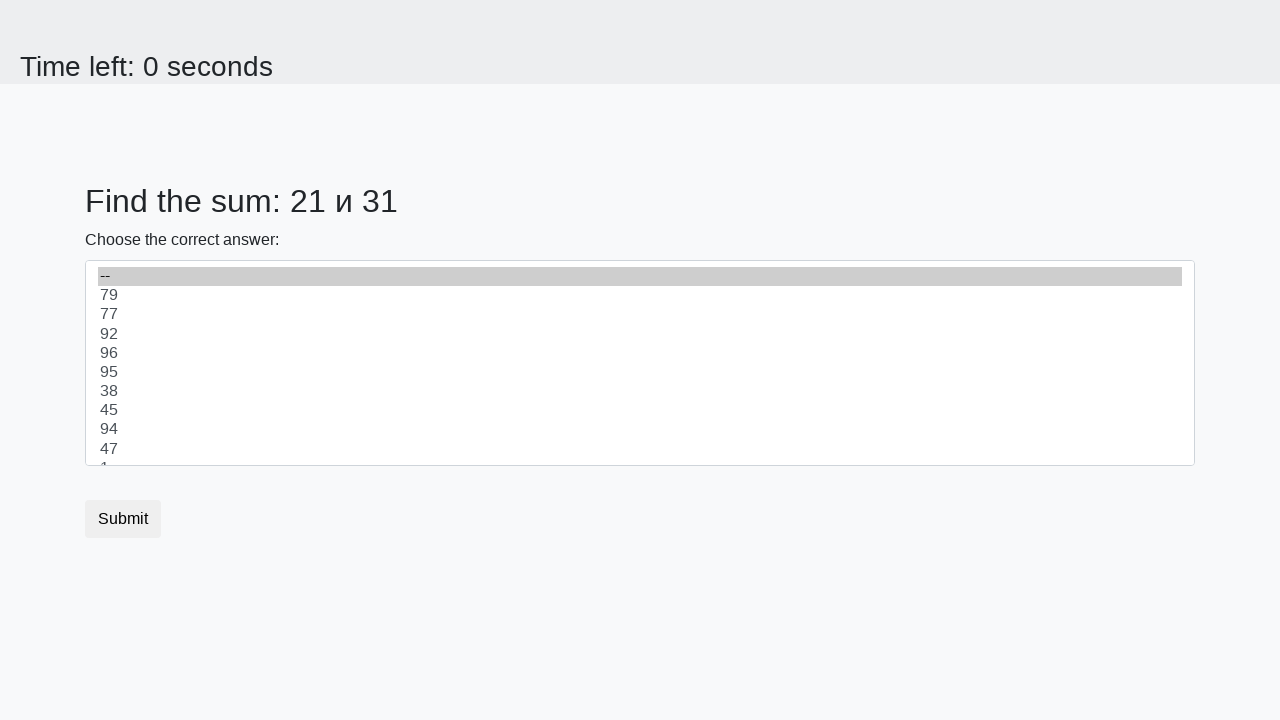

Read first number from the page
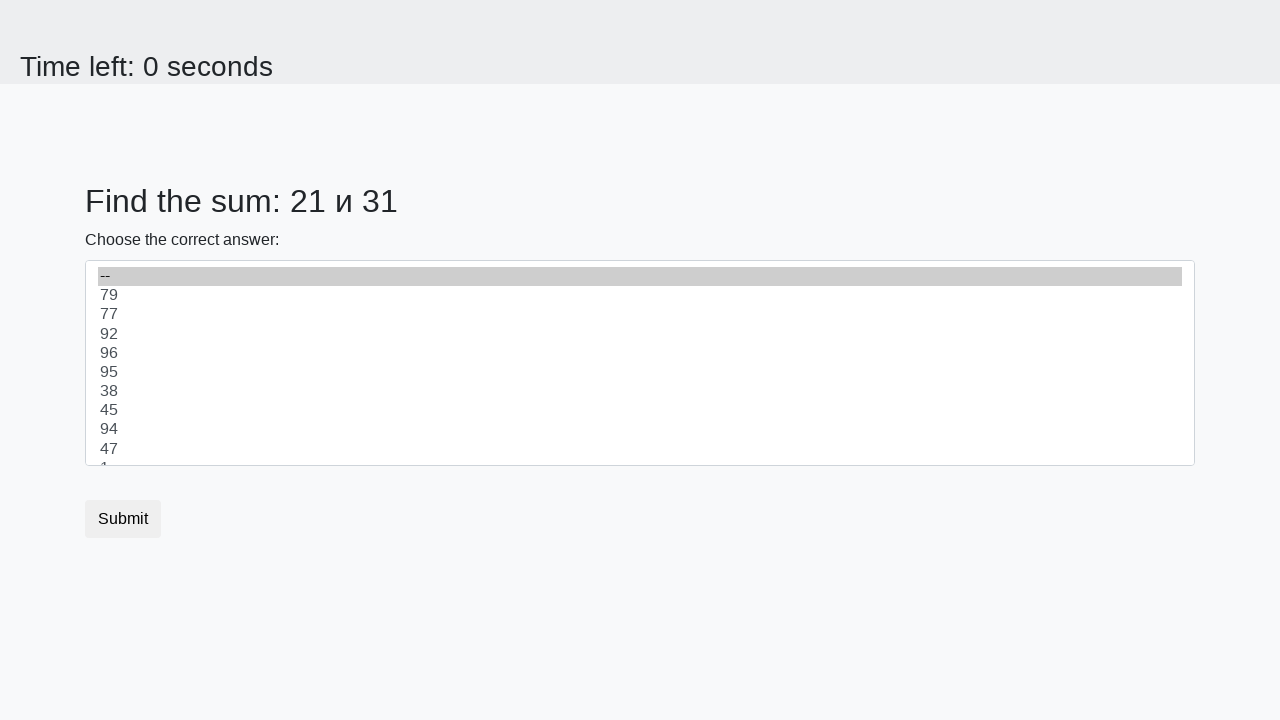

Converted first number to float
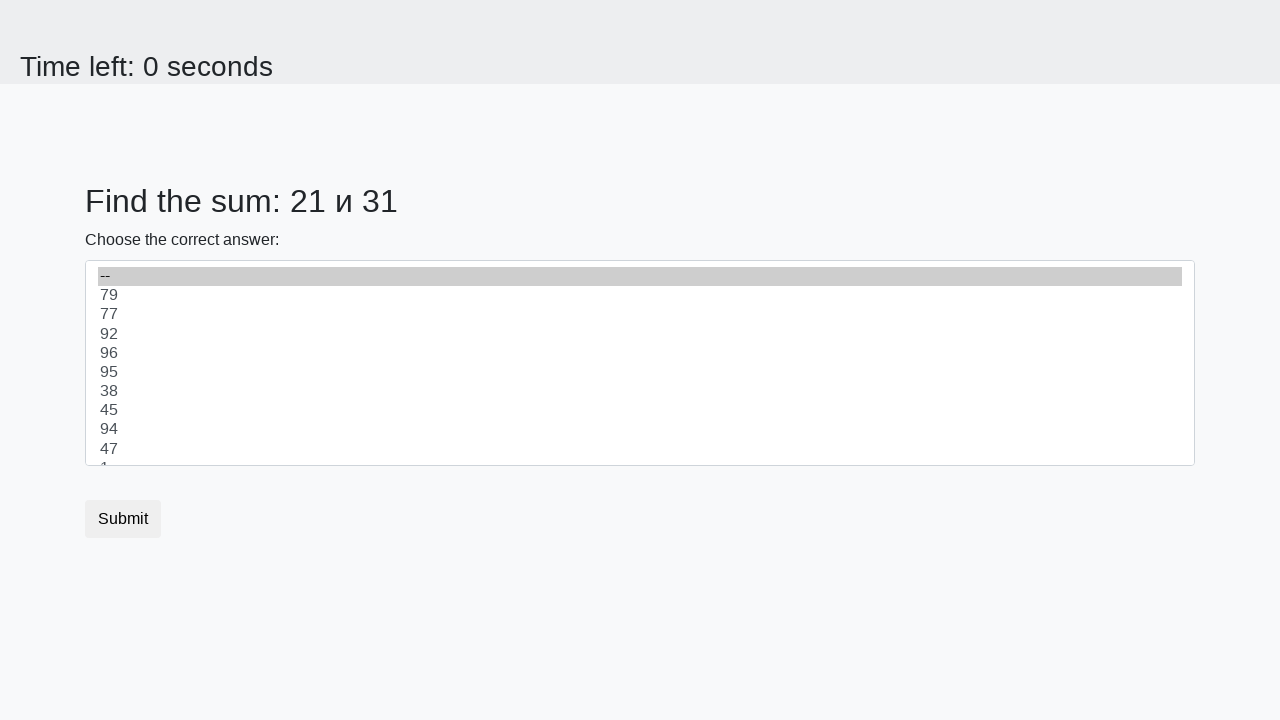

Read second number from the page
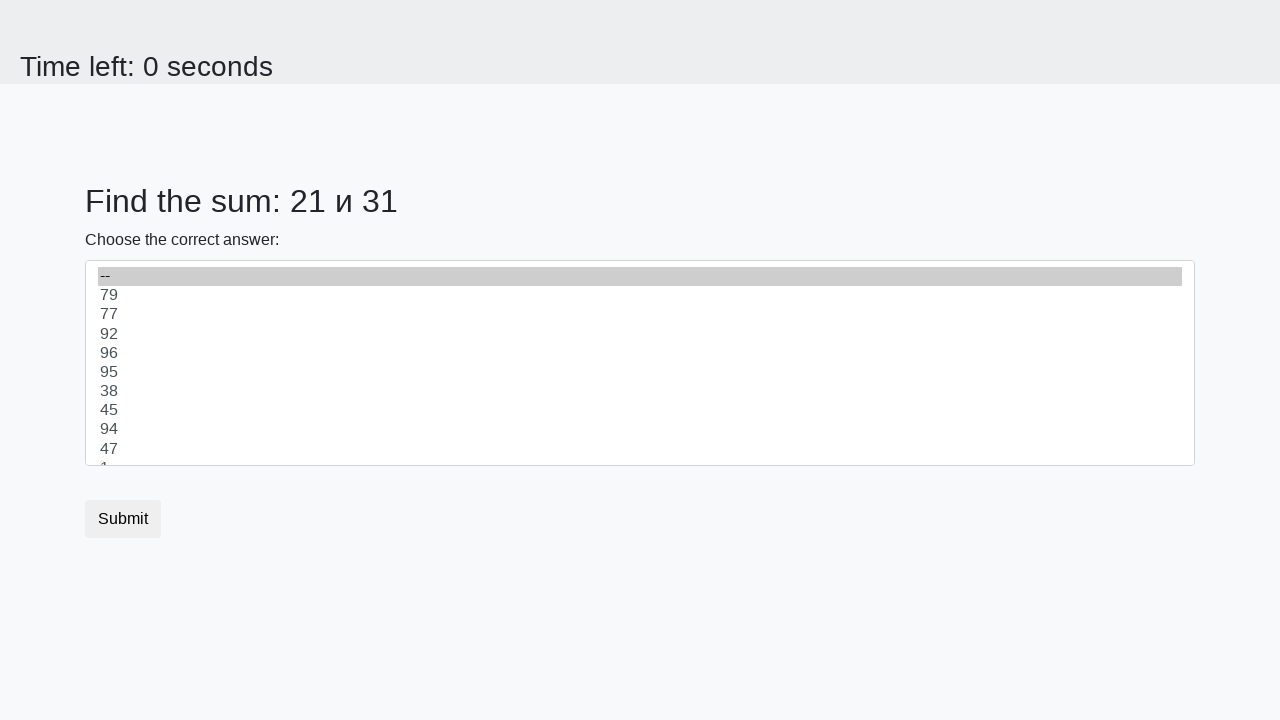

Converted second number to float
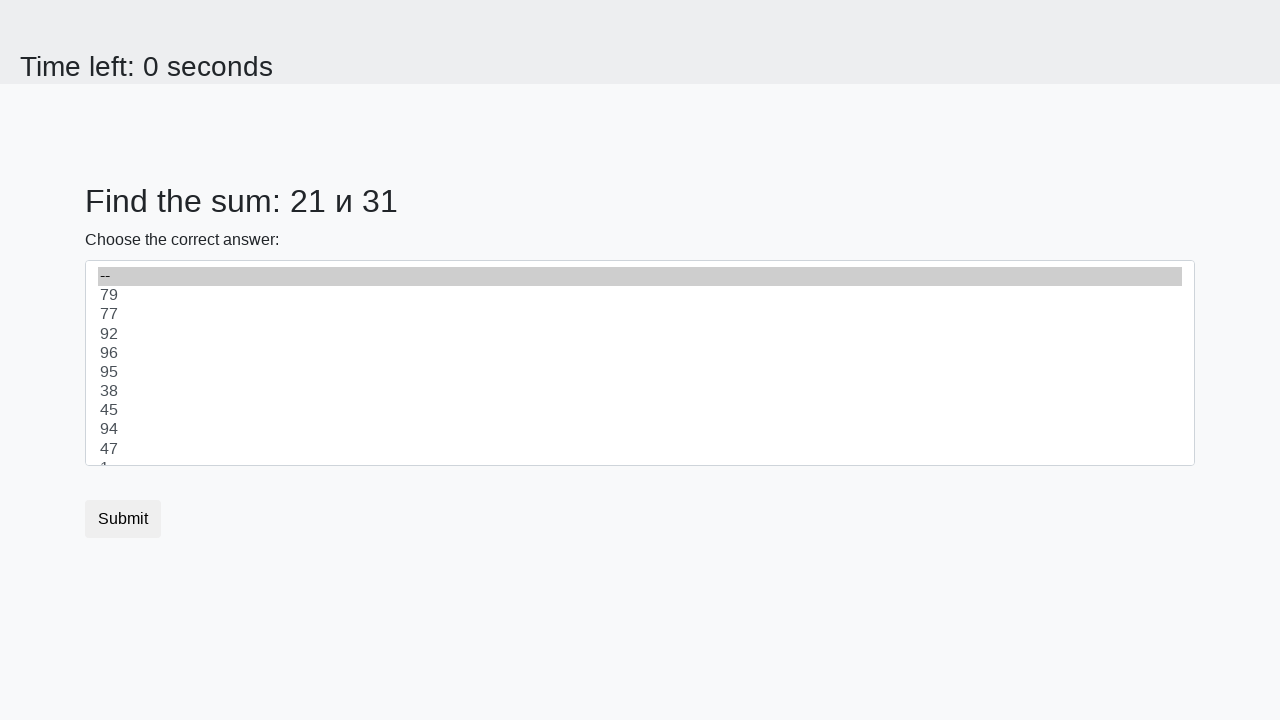

Calculated sum: 52
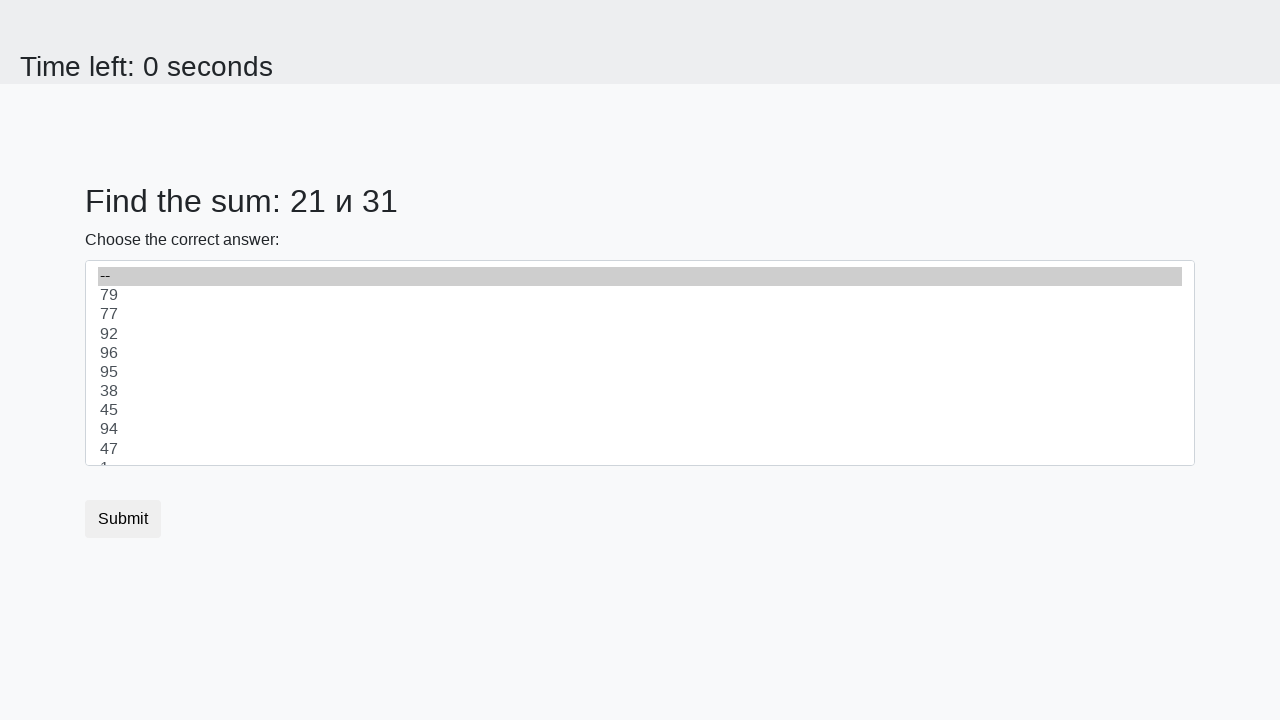

Selected sum value '52' from dropdown on #dropdown
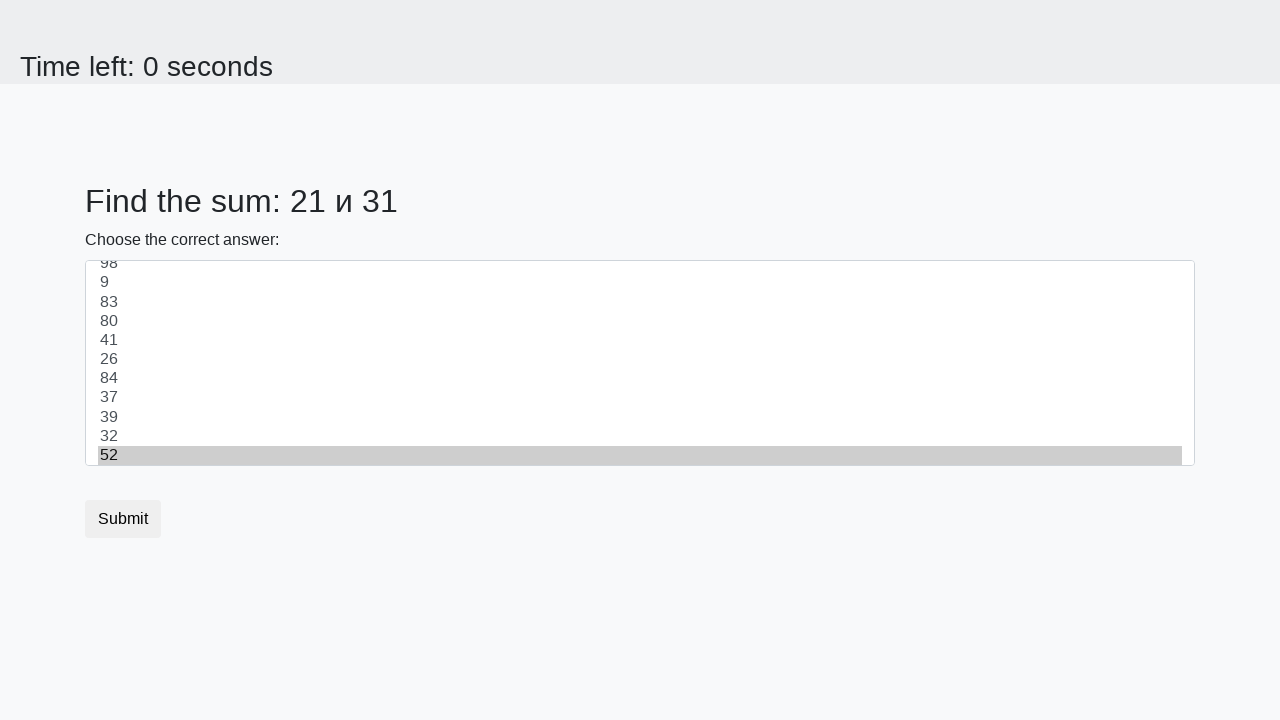

Clicked submit button at (123, 519) on .btn.btn-default
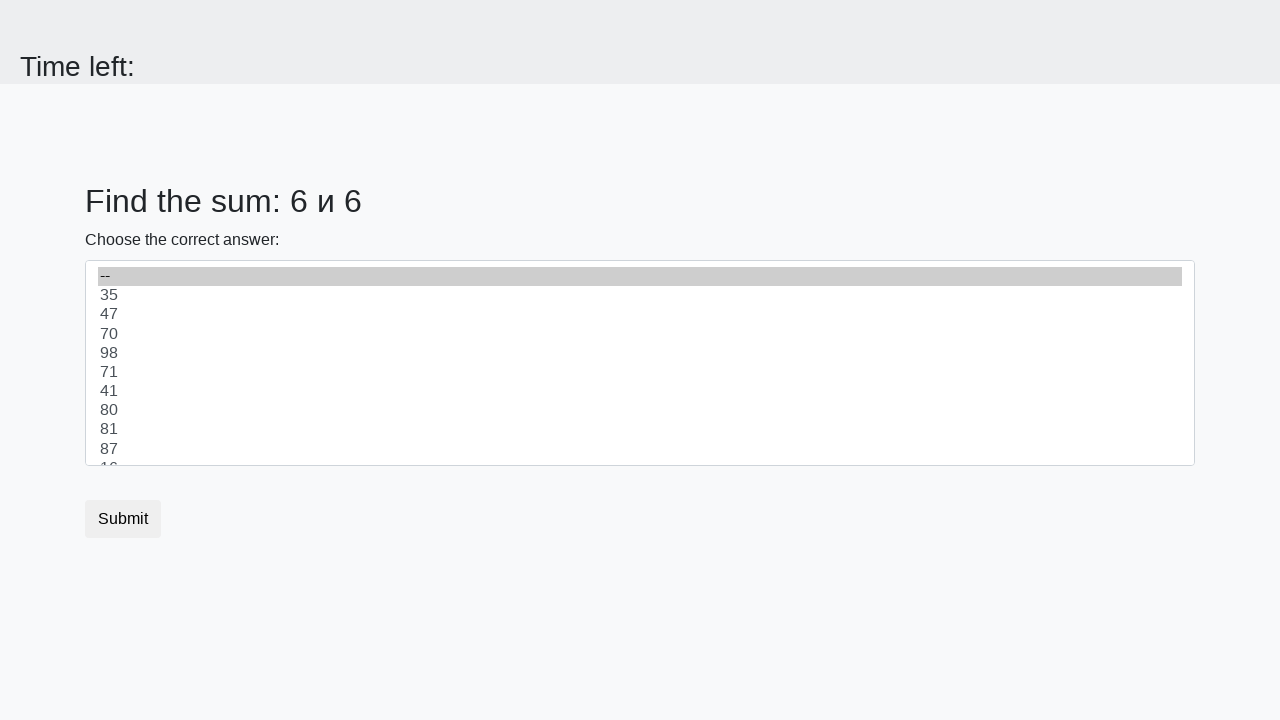

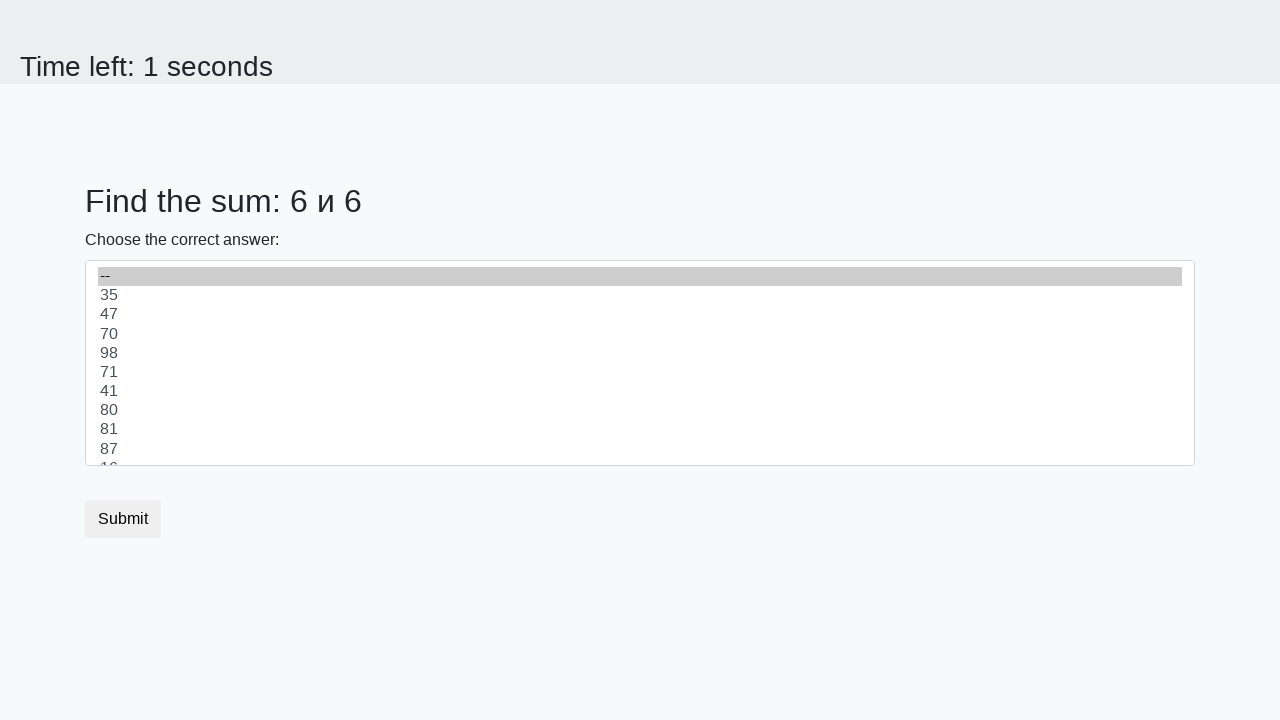